Tests web table sorting functionality by clicking on the "Desserts" column header multiple times to cycle through ascending, descending, and default sort states.

Starting URL: https://letcode.in/table

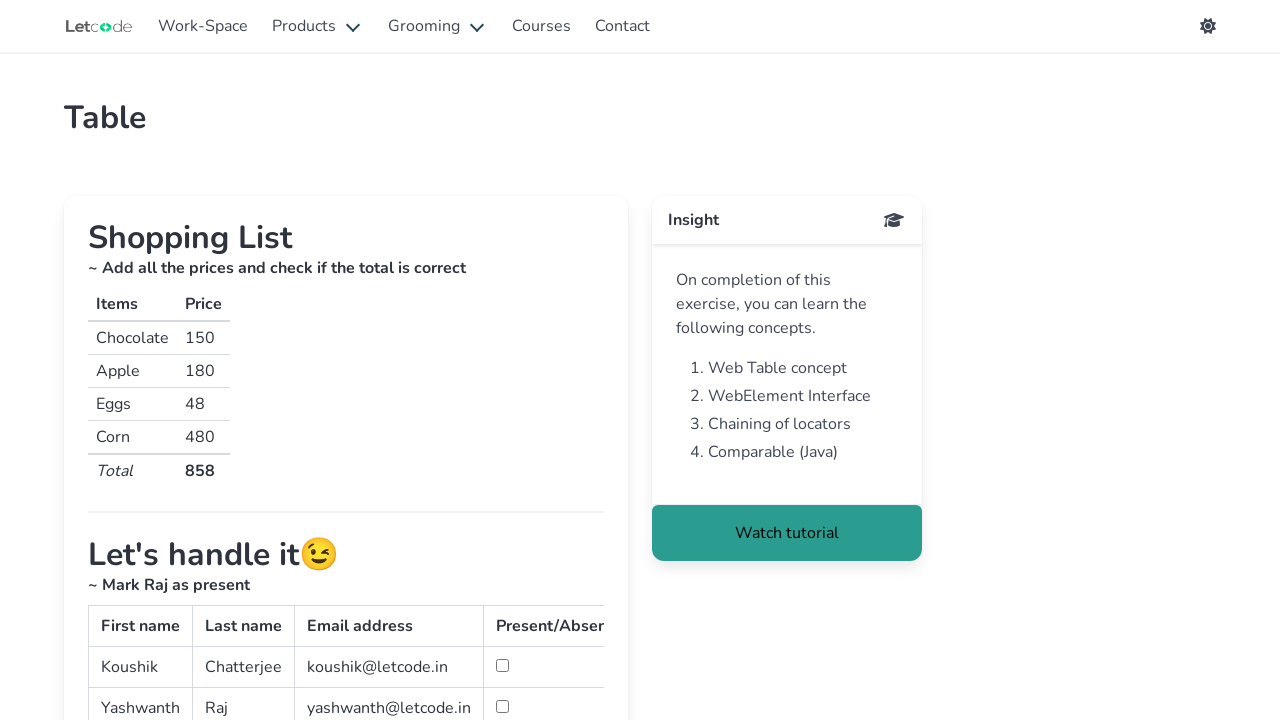

Located the web table element
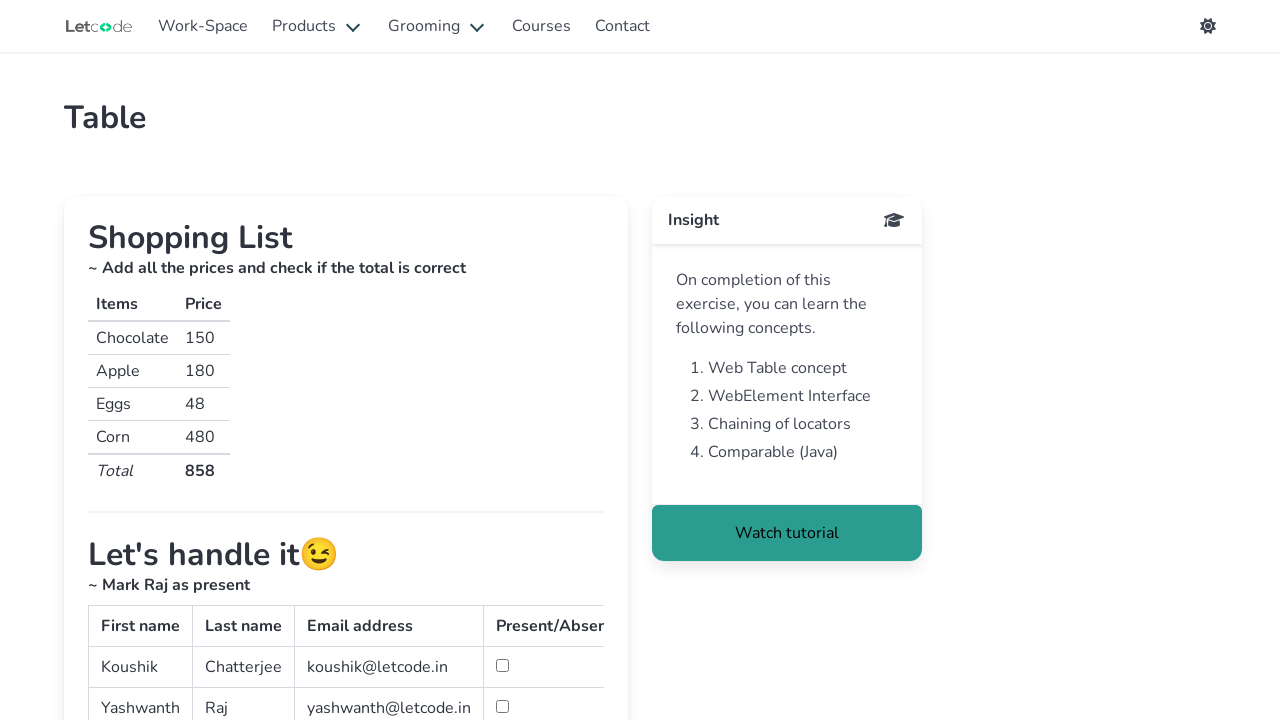

Located the Desserts column header
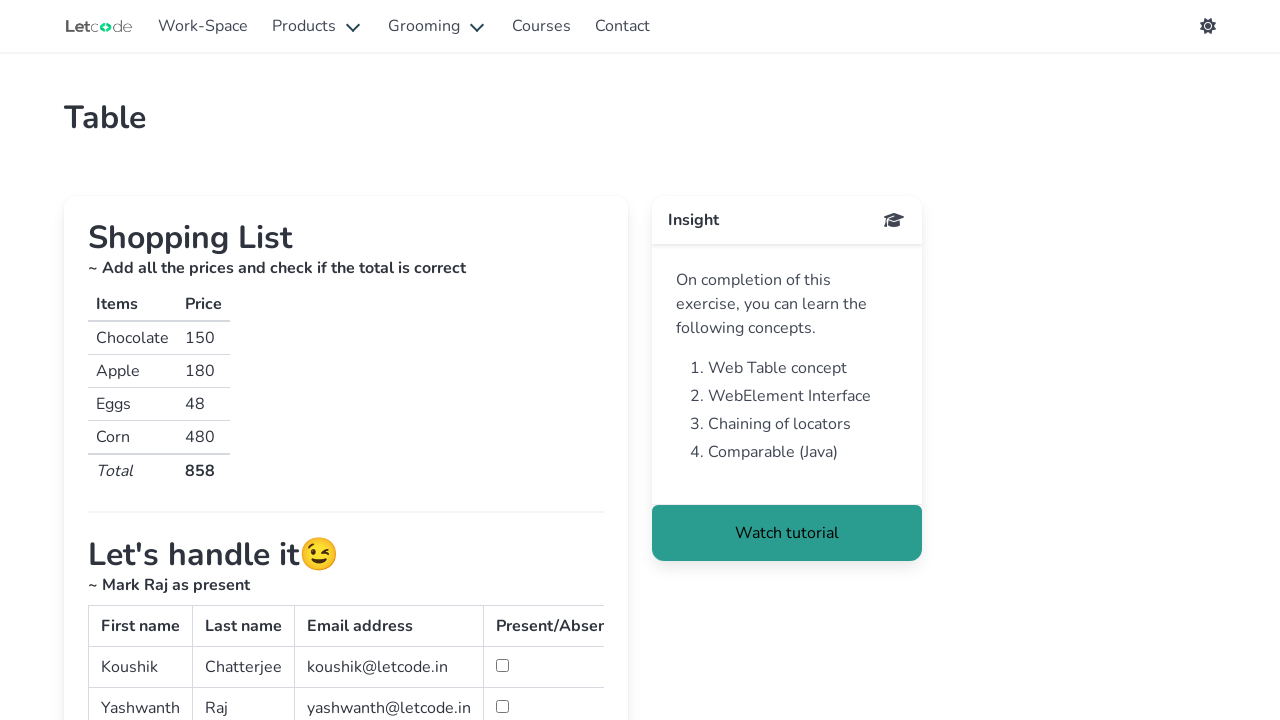

Table is visible and ready
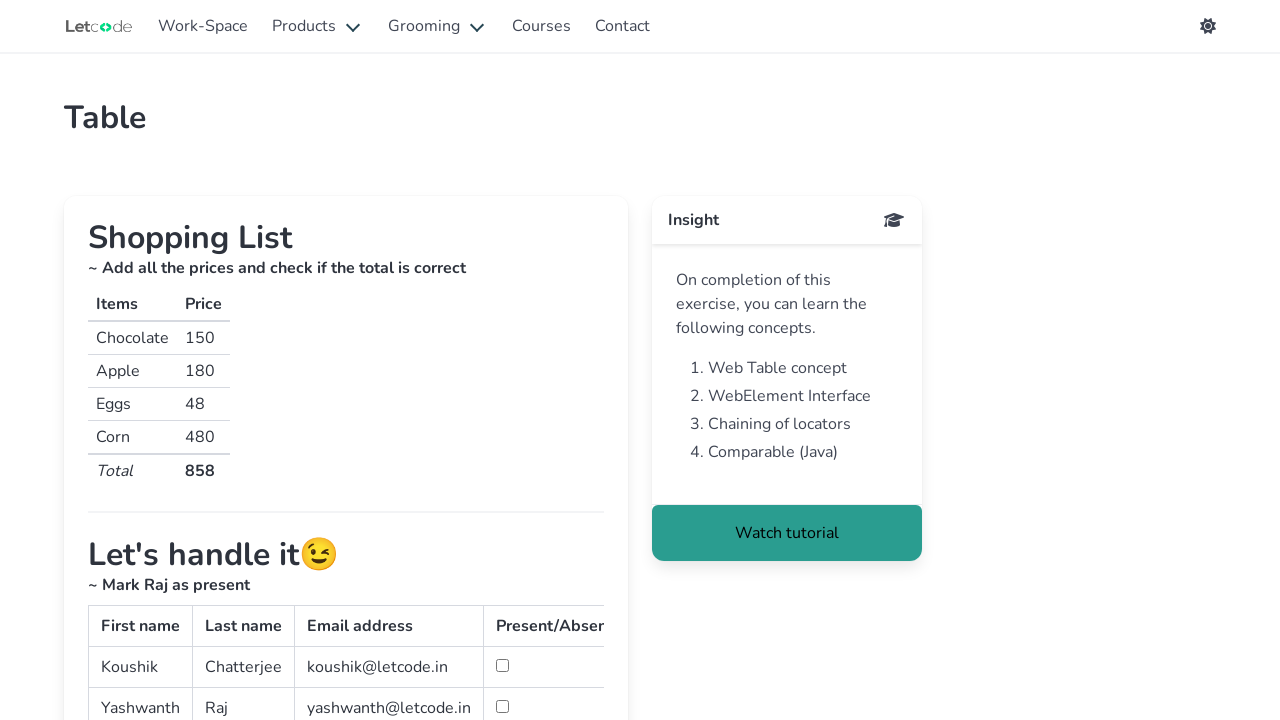

Clicked Desserts column header - ascending sort at (142, 360) on table.mat-sort.table >> th[mat-sort-header='name']
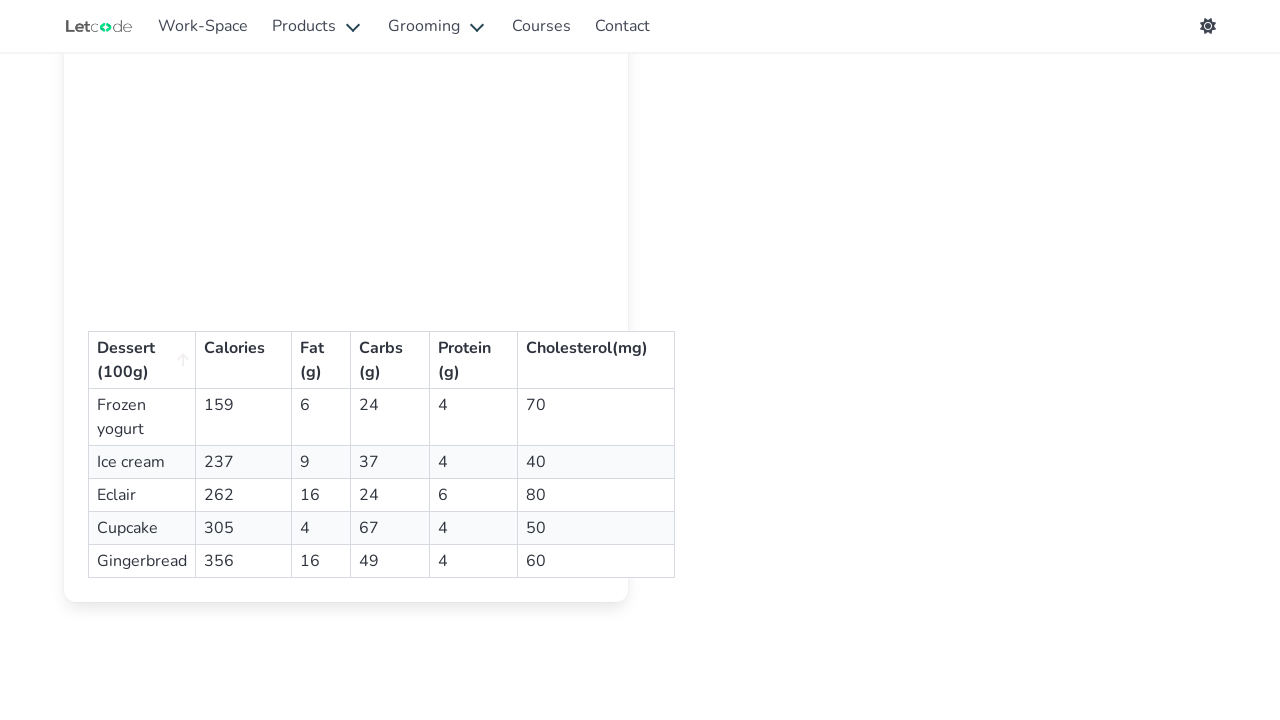

Waited for sort animation to complete
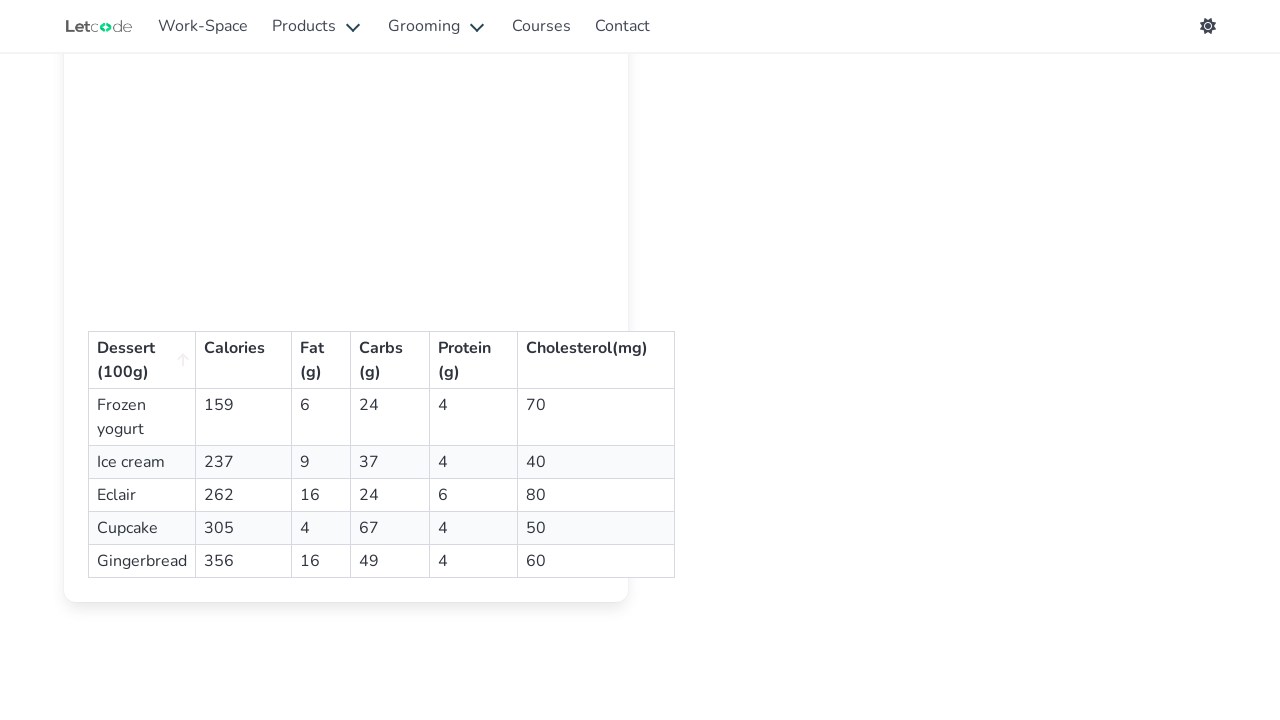

Clicked Desserts column header - descending sort at (142, 360) on table.mat-sort.table >> th[mat-sort-header='name']
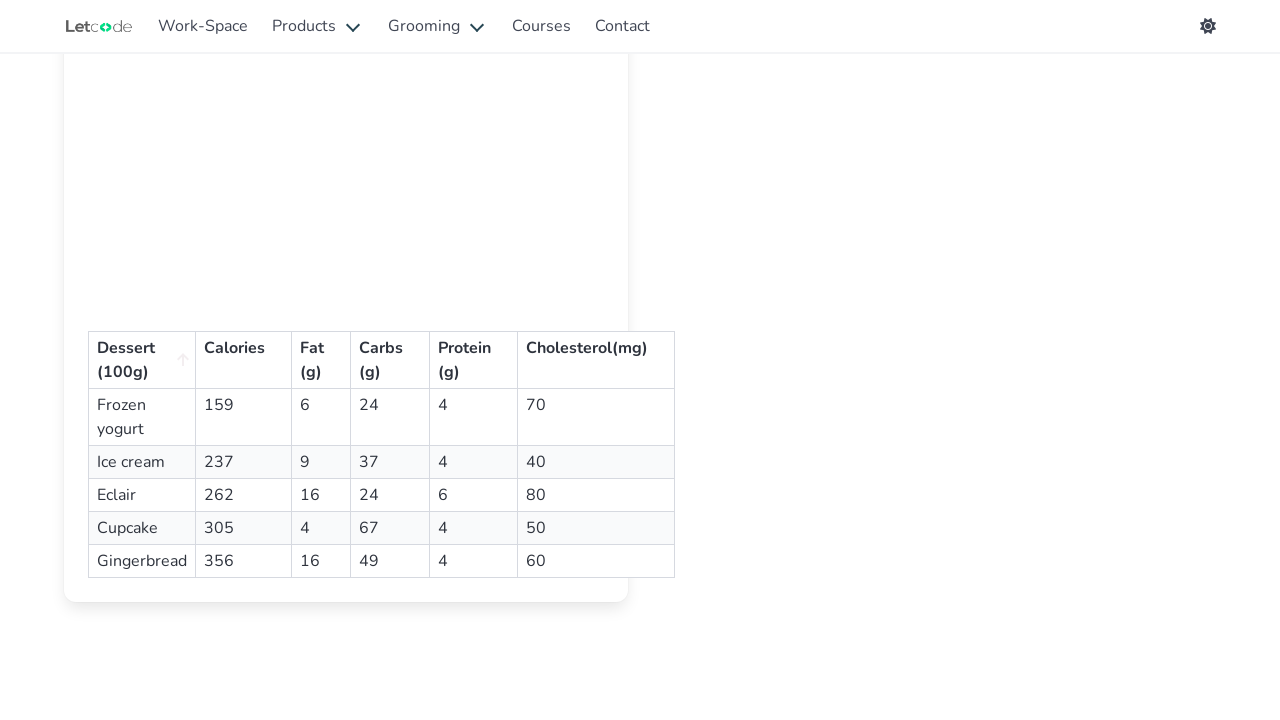

Waited for sort animation to complete
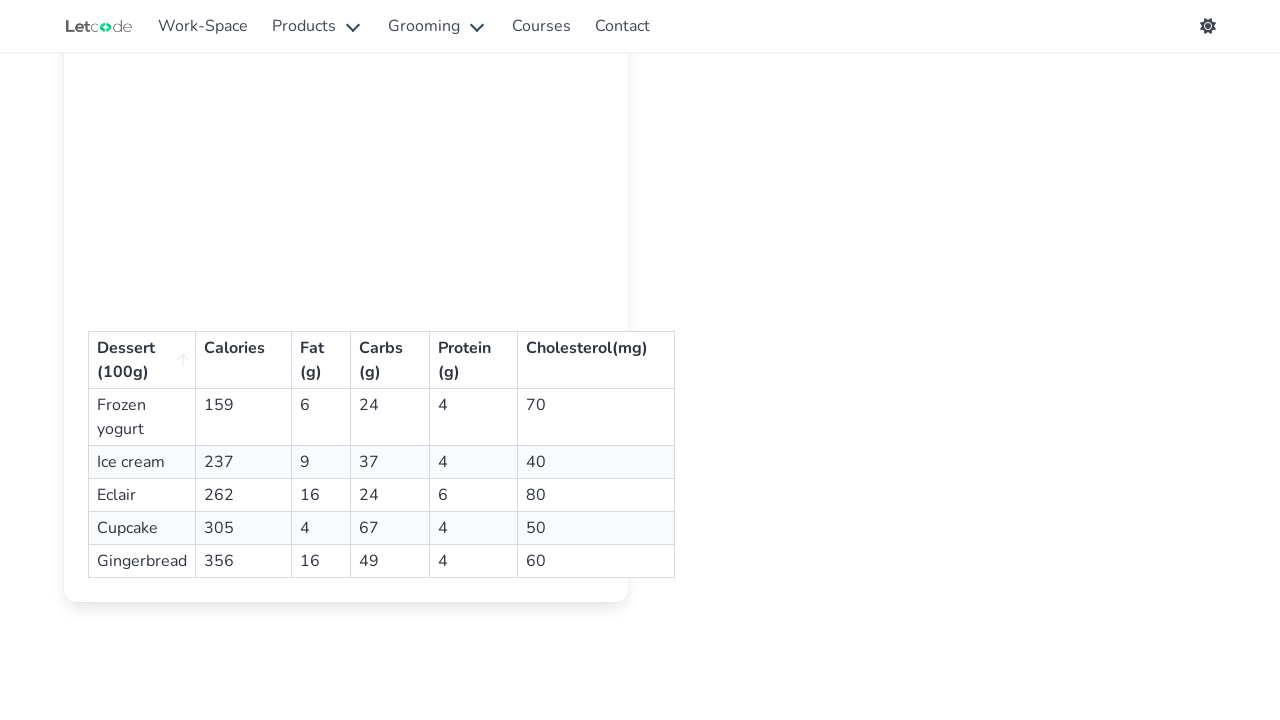

Clicked Desserts column header - default/no sort at (142, 360) on table.mat-sort.table >> th[mat-sort-header='name']
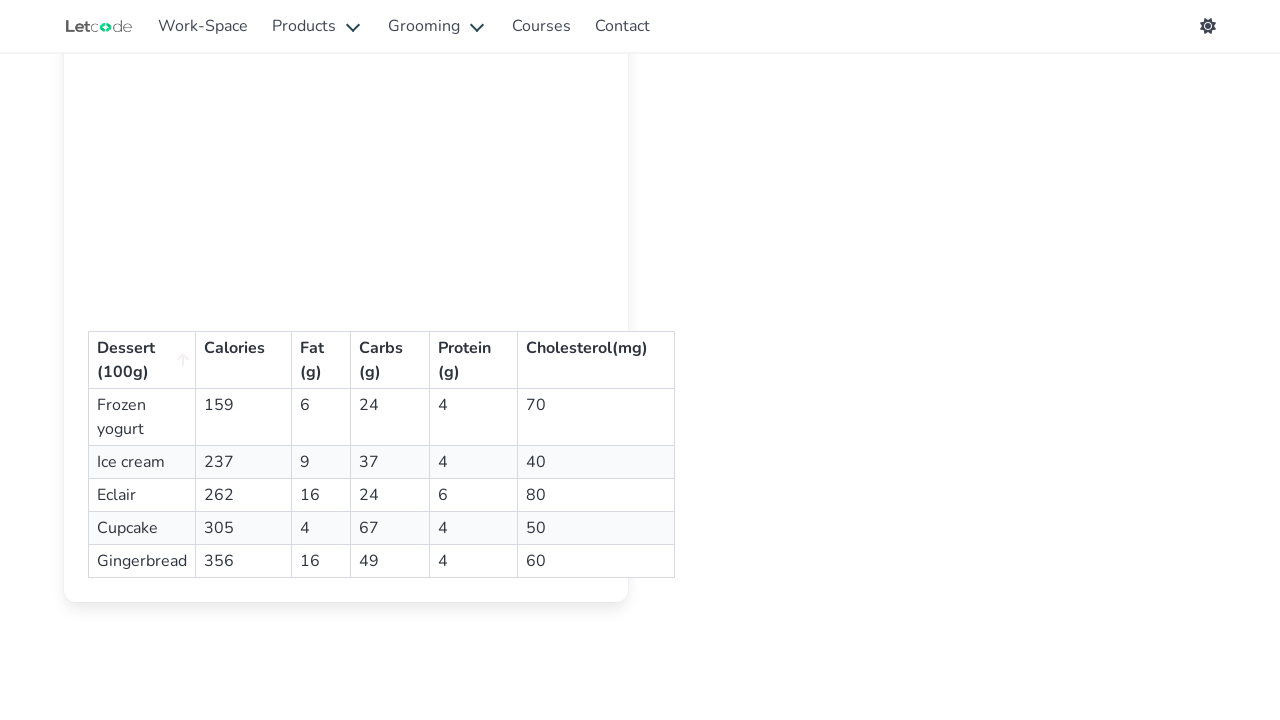

Waited for sort animation to complete
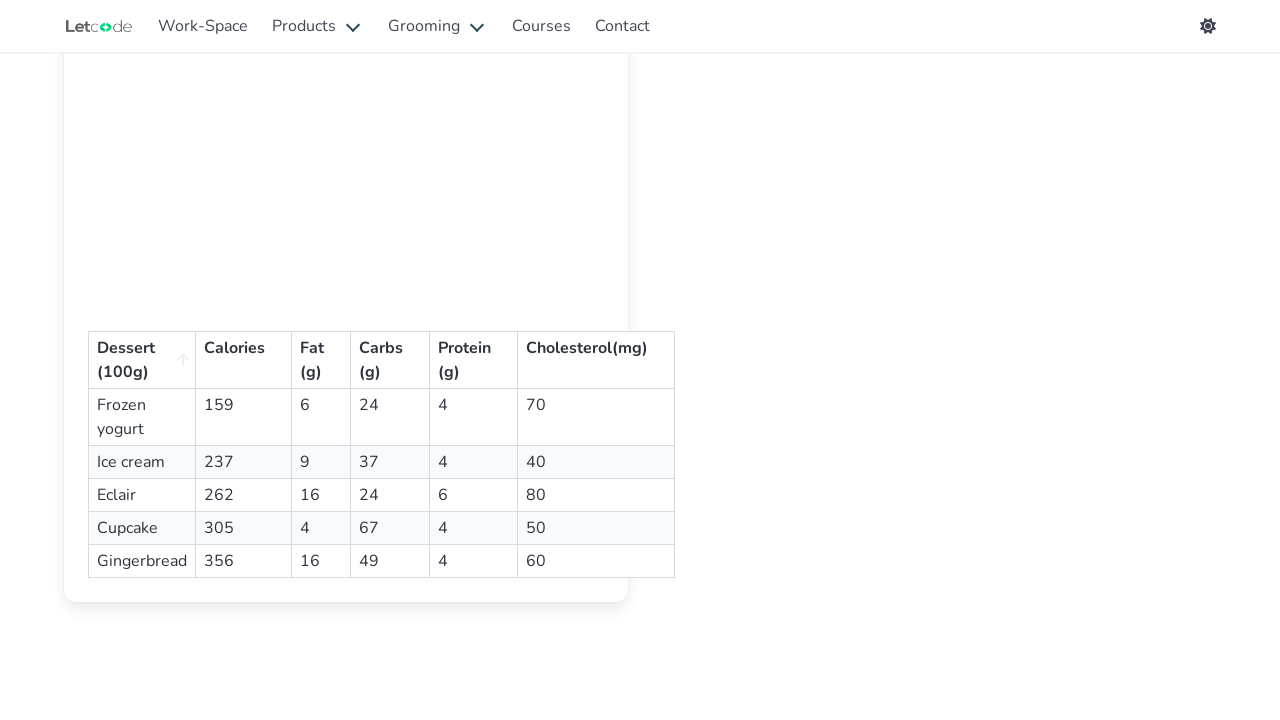

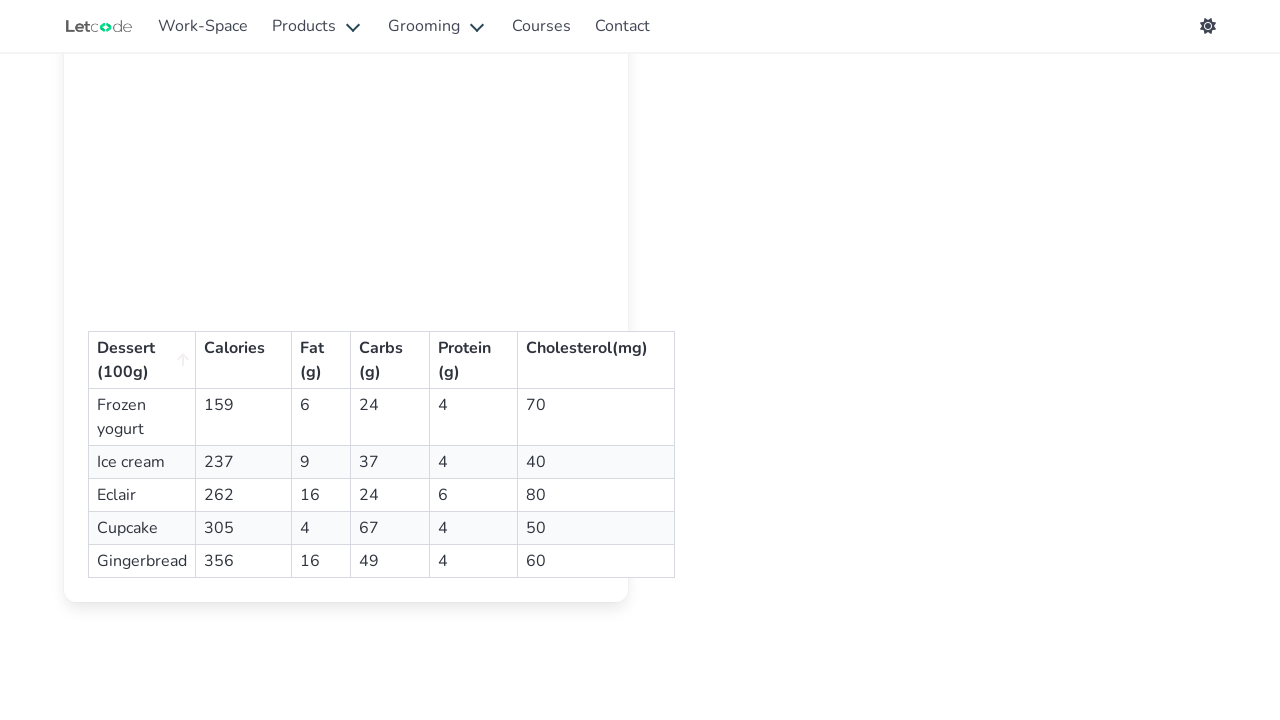